Tests TodoMVC app by adding a single todo item and marking it as completed using the checkbox

Starting URL: https://demo.playwright.dev/todomvc/

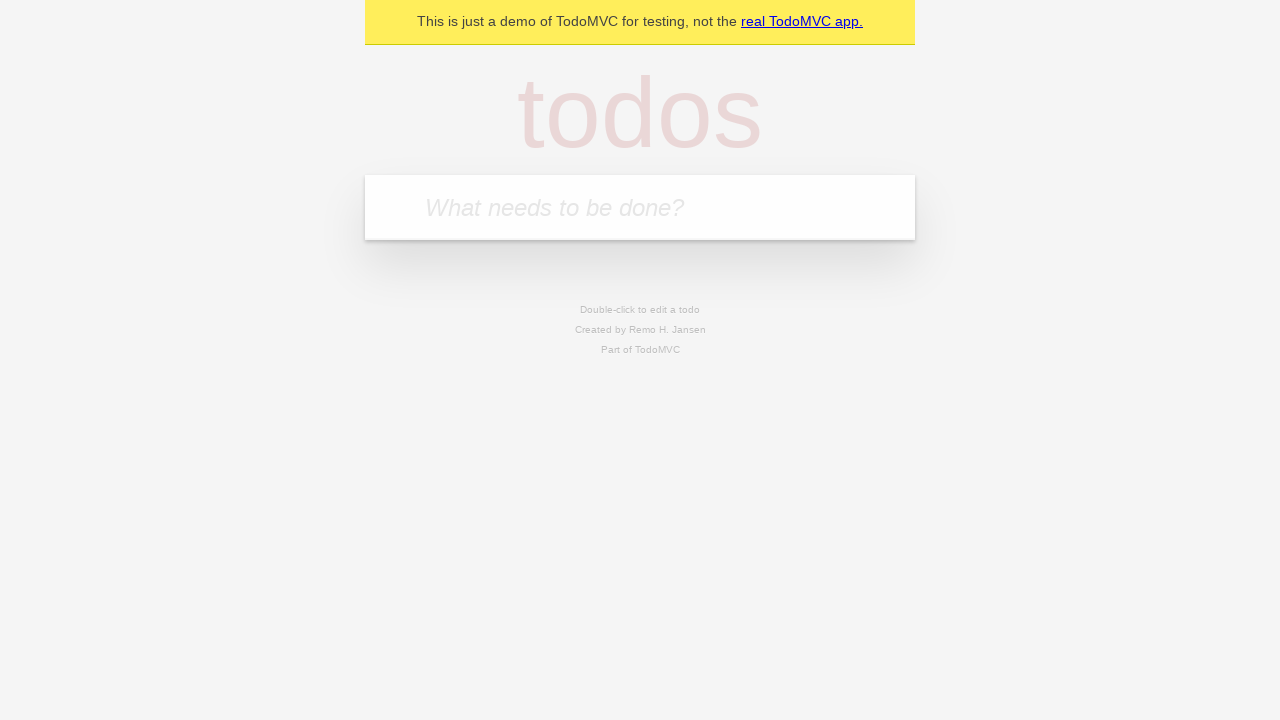

Filled todo input field with 'John Doe' on [placeholder="What needs to be done?"]
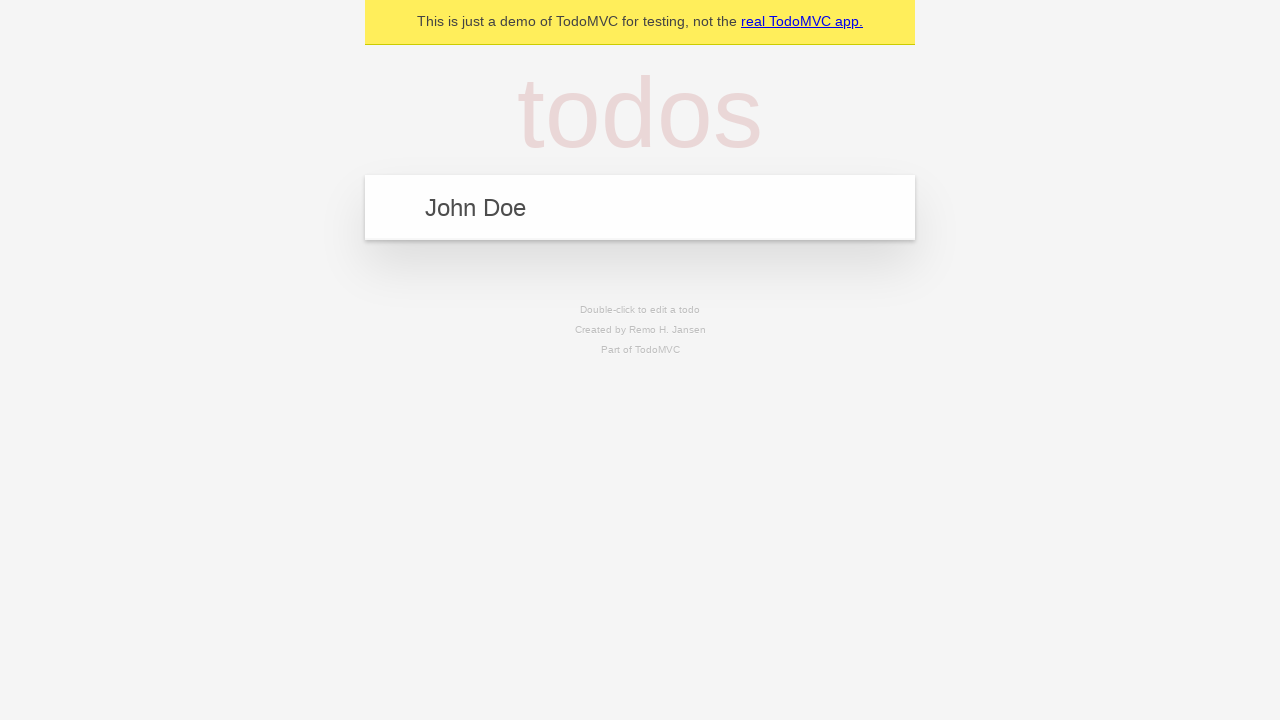

Pressed Enter to add todo item on [placeholder="What needs to be done?"]
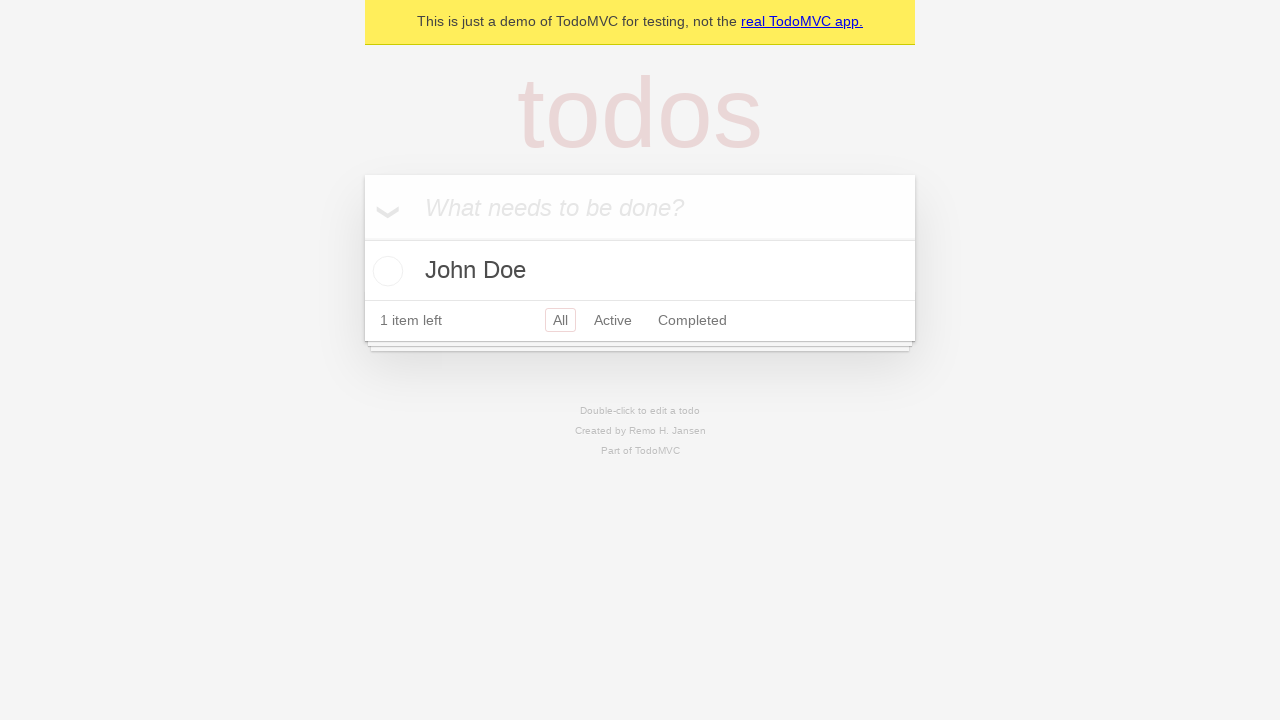

Located todo item checkbox
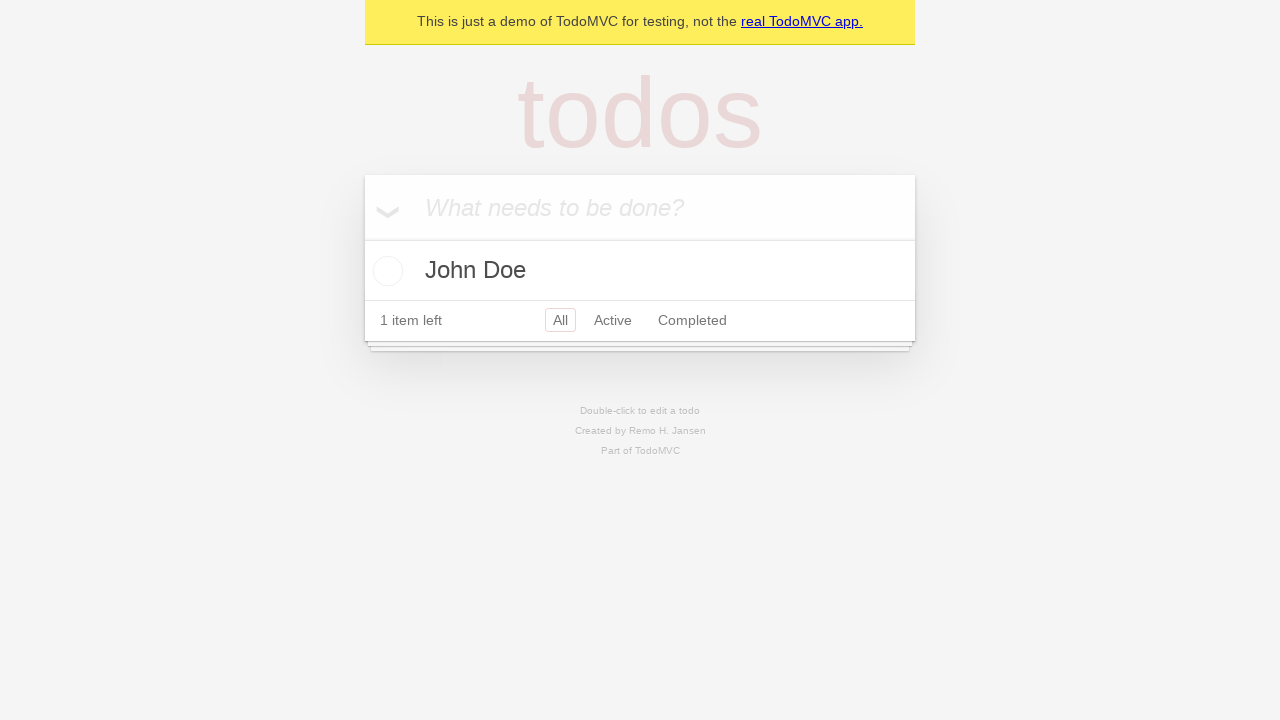

Marked todo item as completed by checking the checkbox at (385, 271) on .toggle
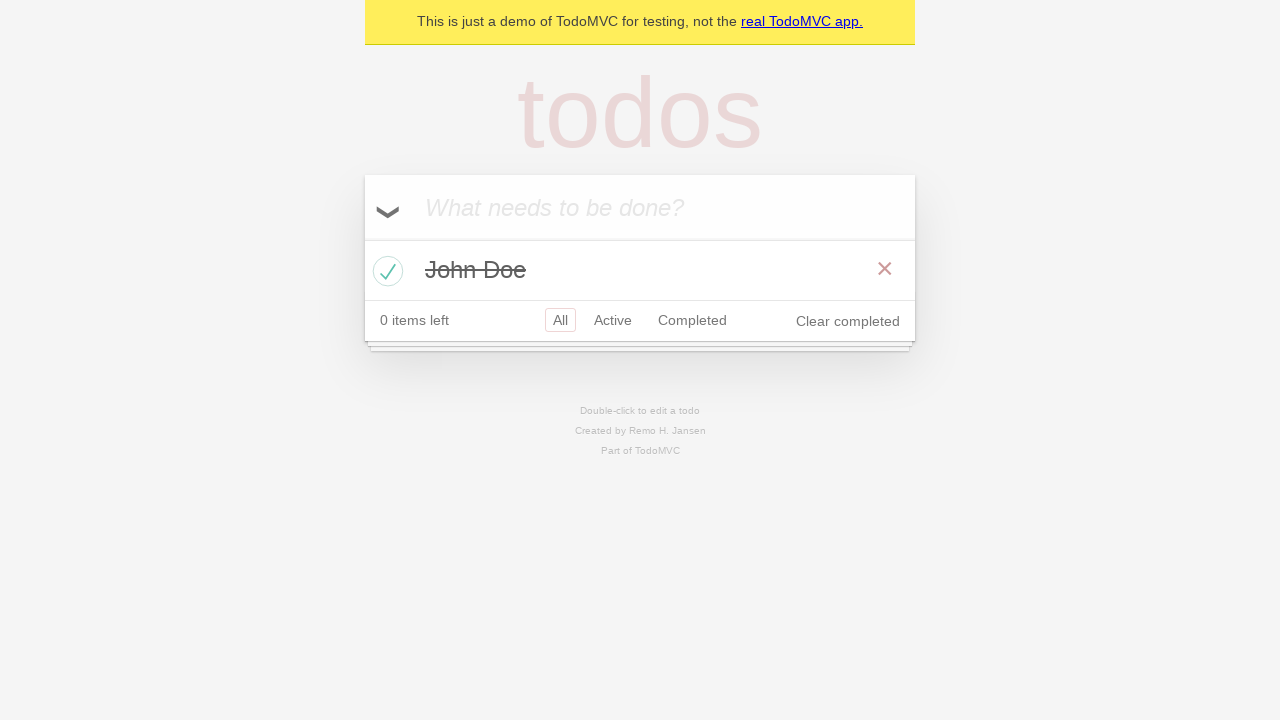

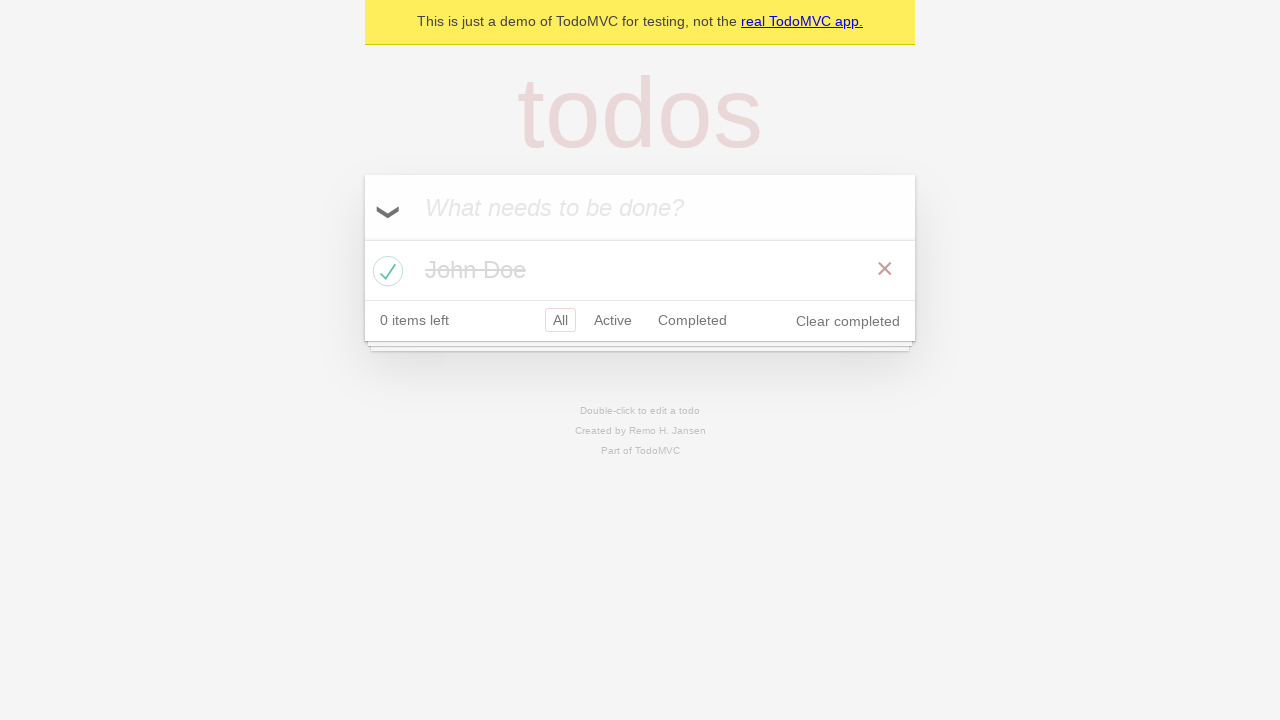